Tests multi-select dropdown functionality by selecting and deselecting options using different methods (visible text, index, and value)

Starting URL: https://v1.training-support.net/selenium/selects

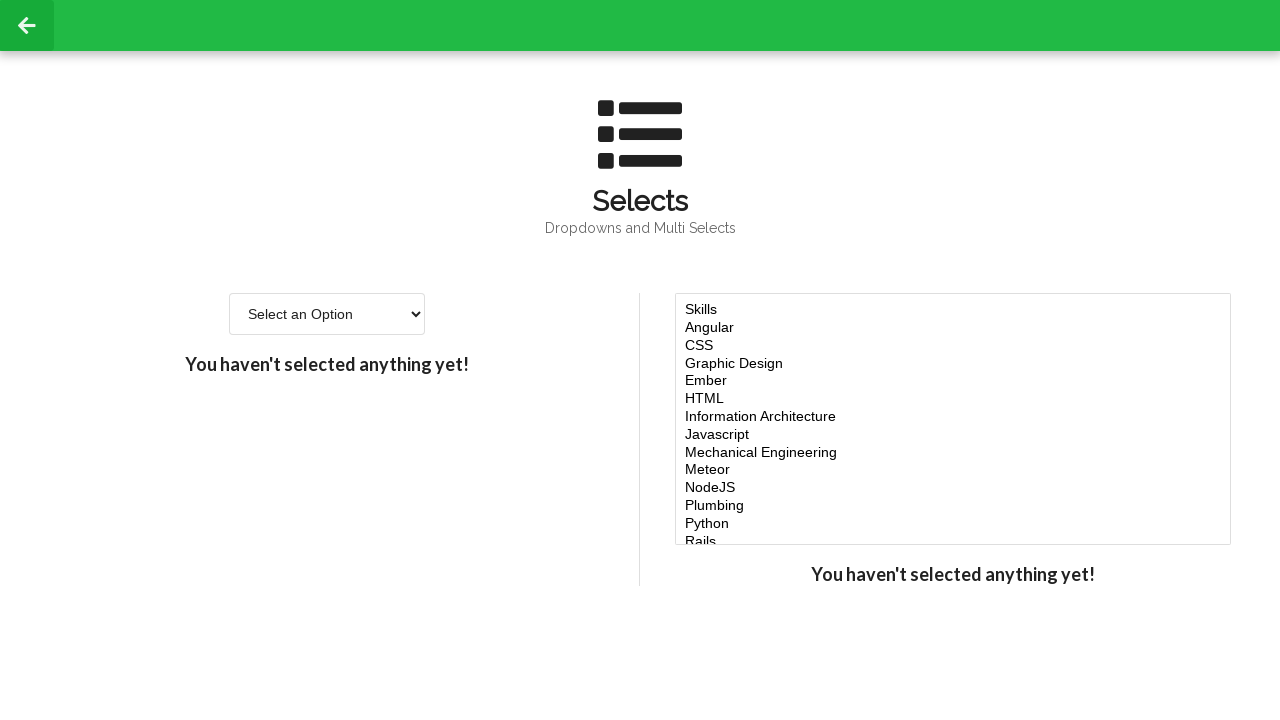

Located the multi-select dropdown element
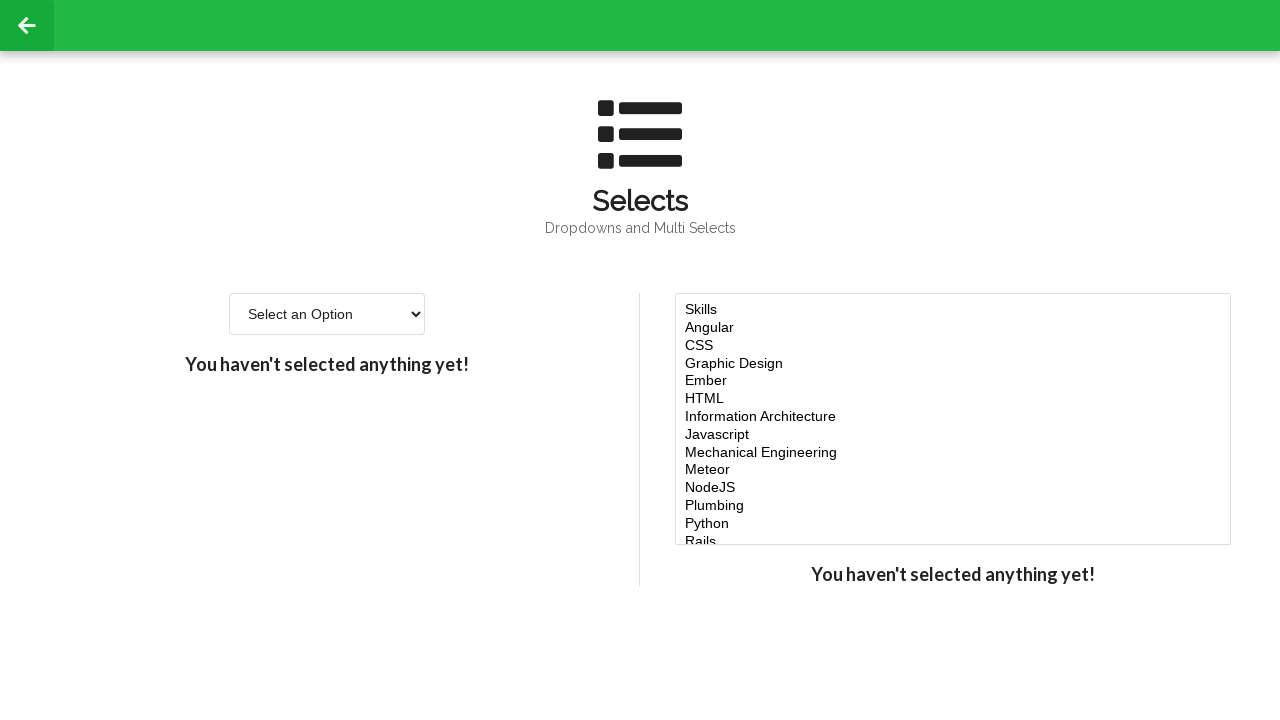

Selected 'Javascript' option by visible text on #multi-select
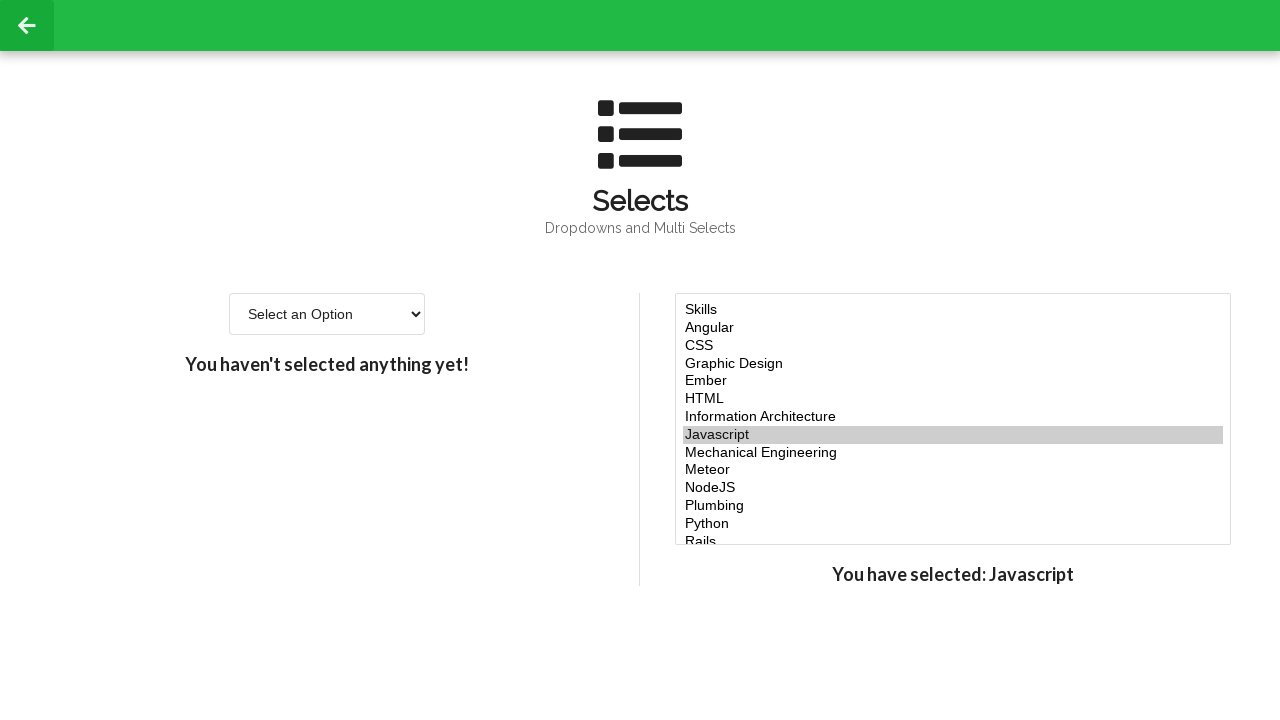

Retrieved all dropdown options
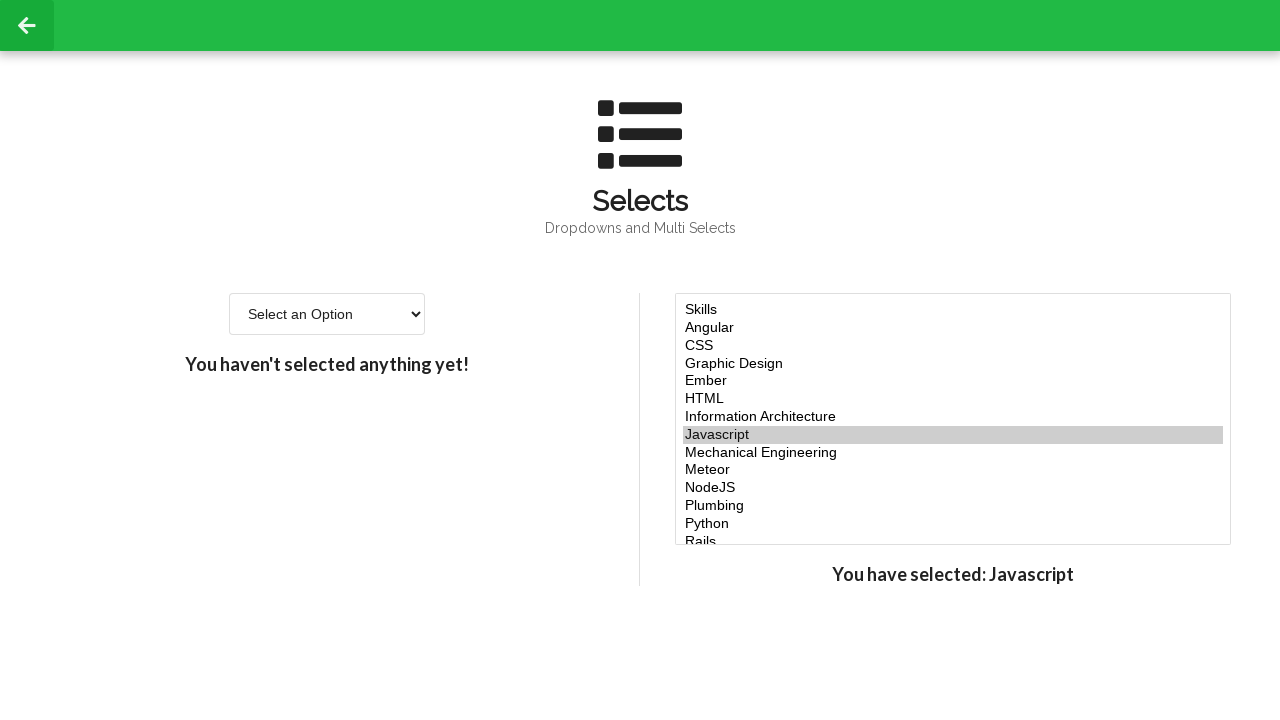

Selected option at index 4 by value on #multi-select
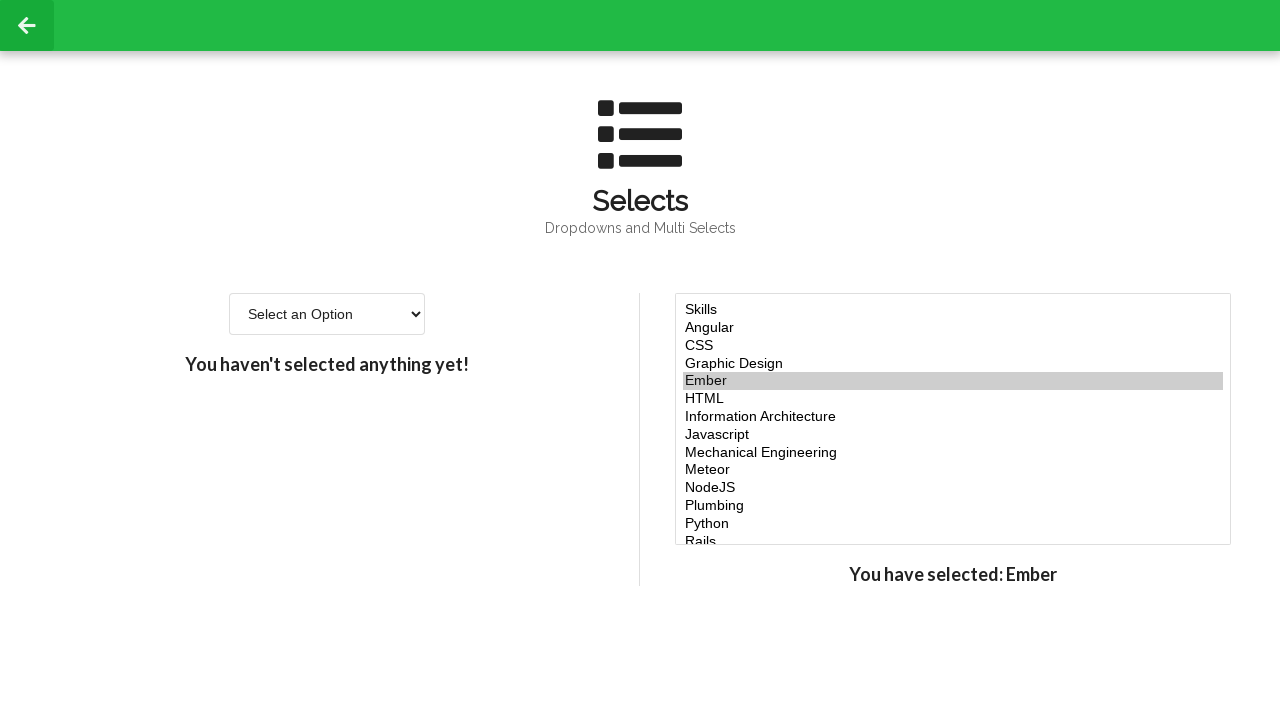

Selected option at index 5 by value on #multi-select
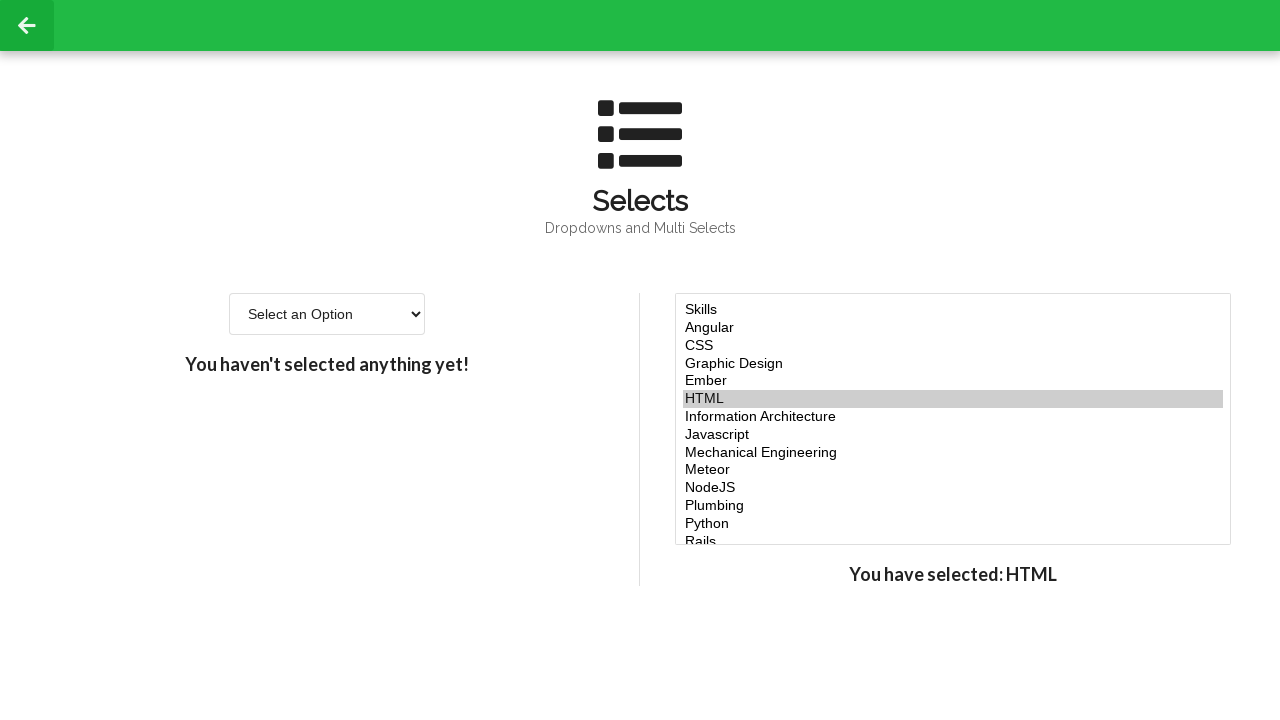

Selected option at index 6 by value on #multi-select
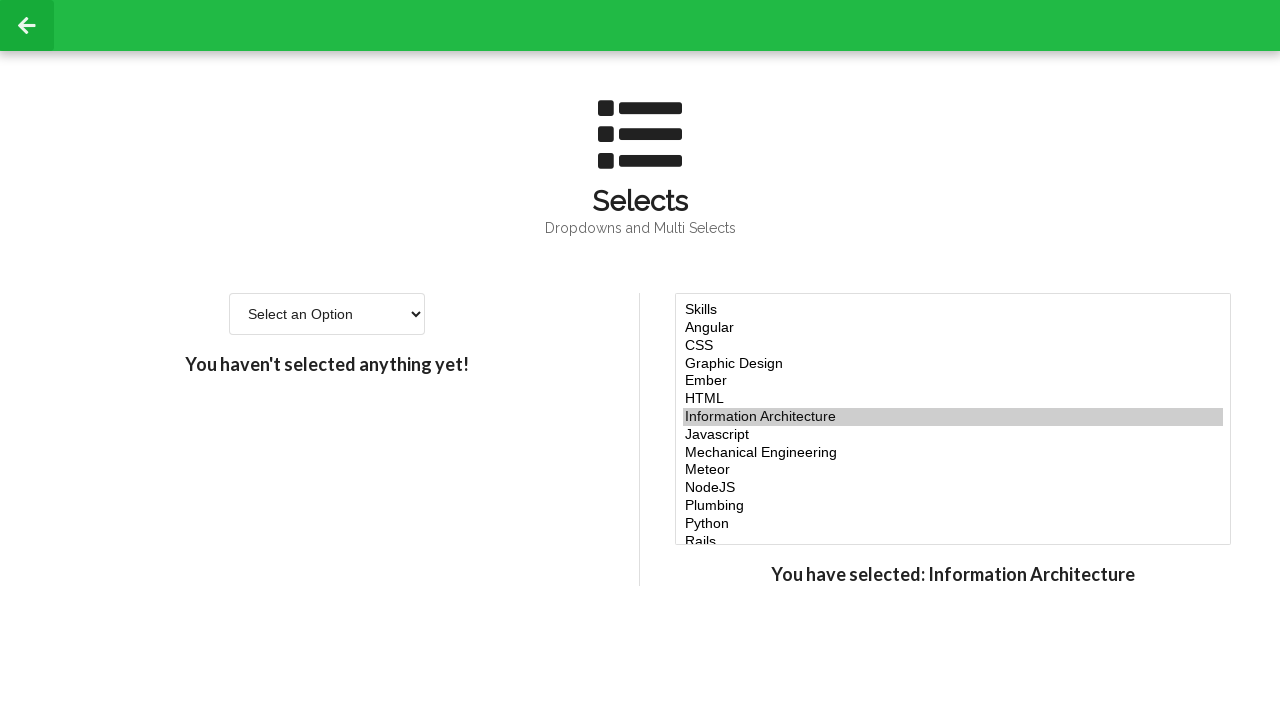

Selected 'node' option by value on #multi-select
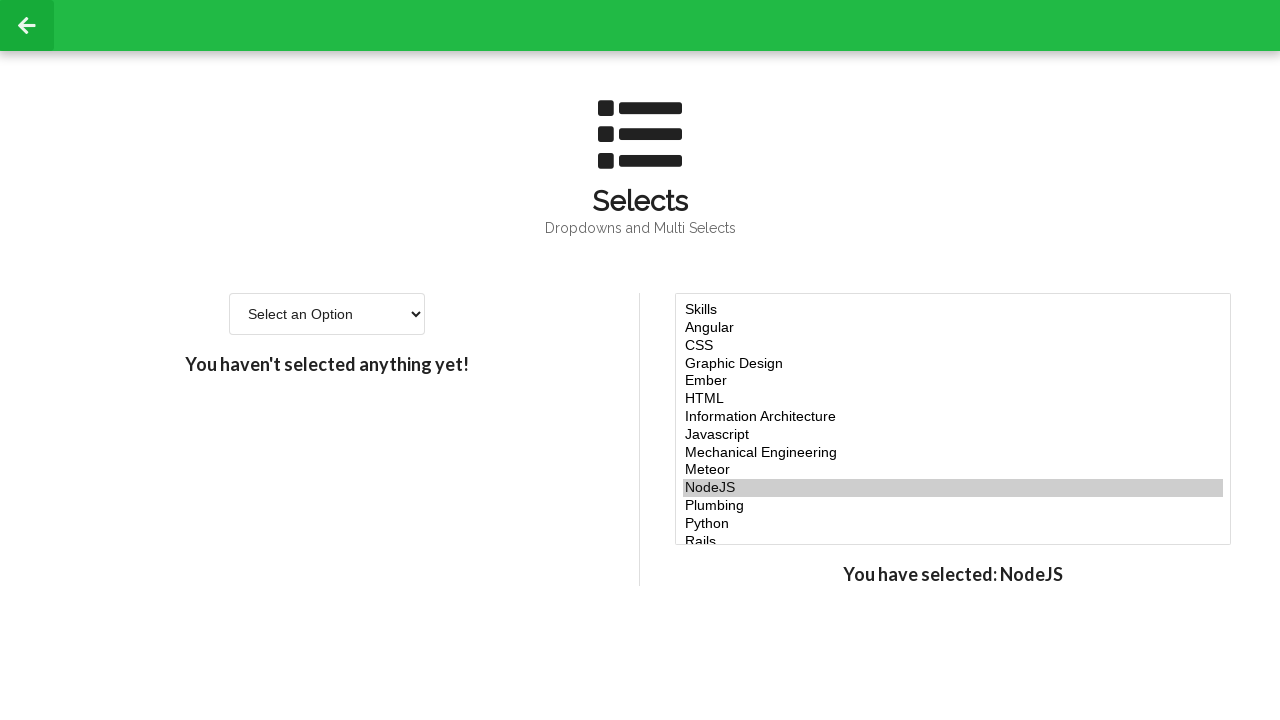

Retrieved current selected option values
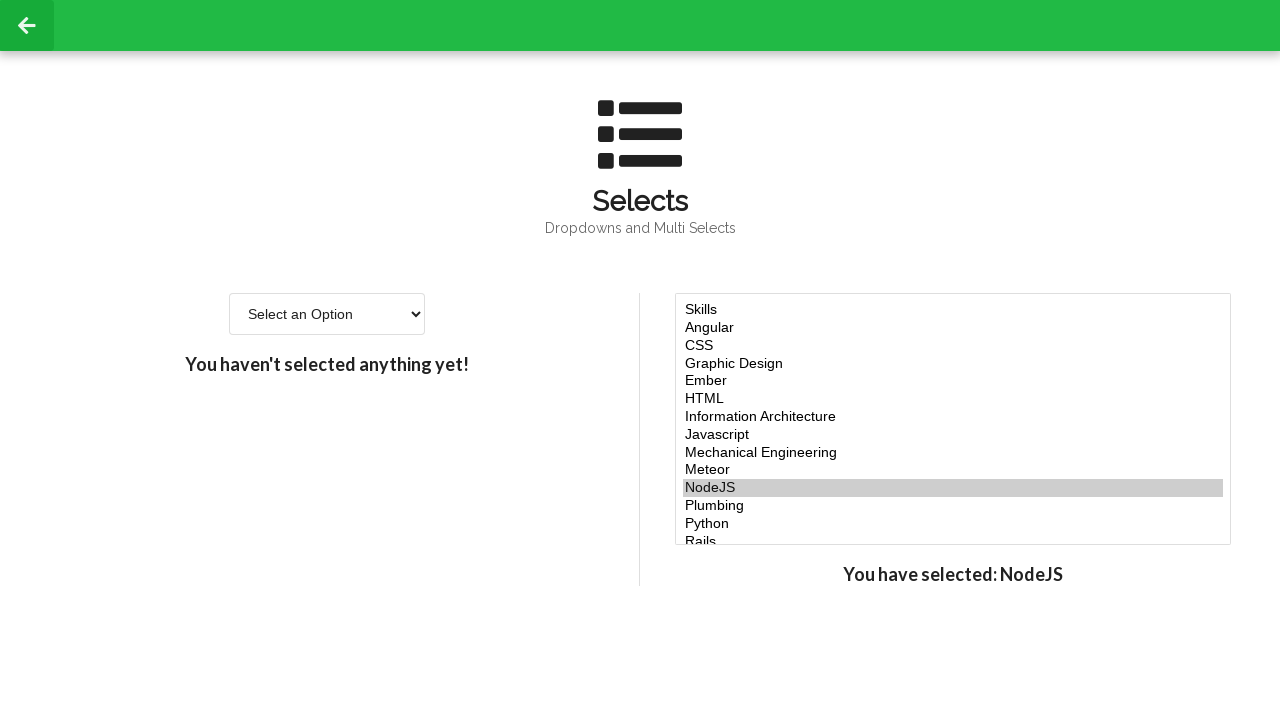

Identified option at index 5 to deselect
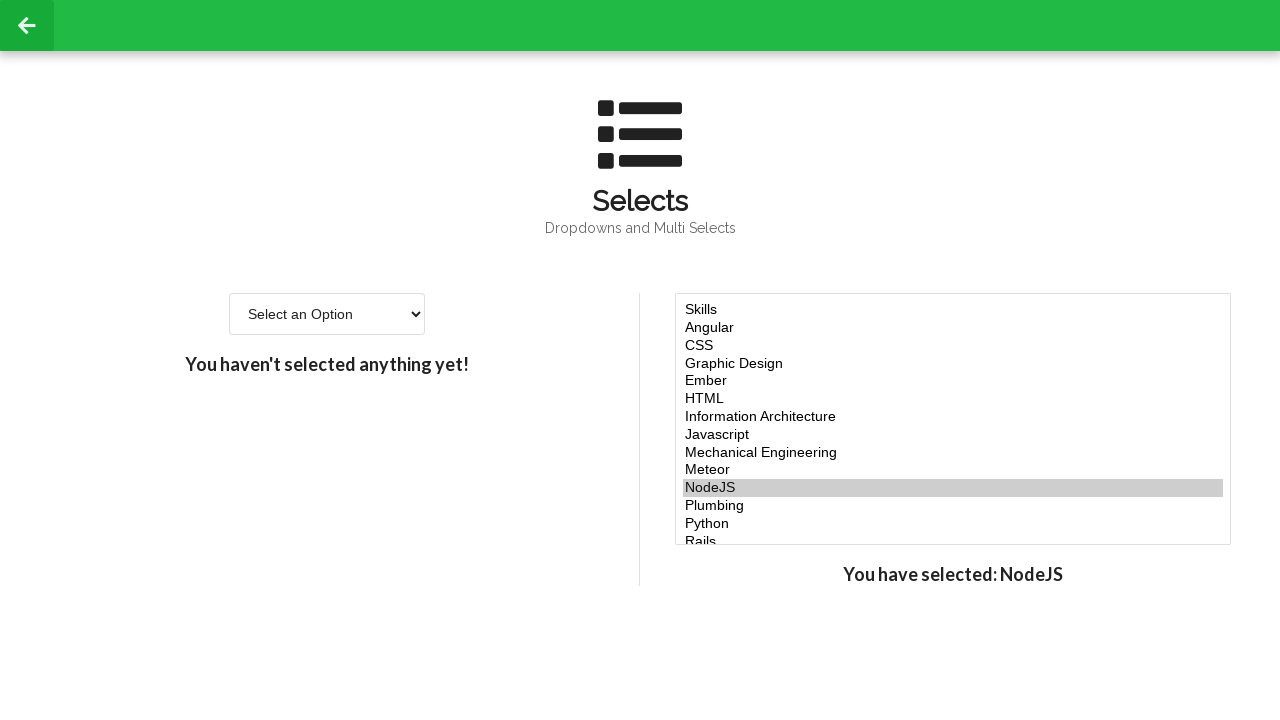

Filtered out the option to be deselected from current selections
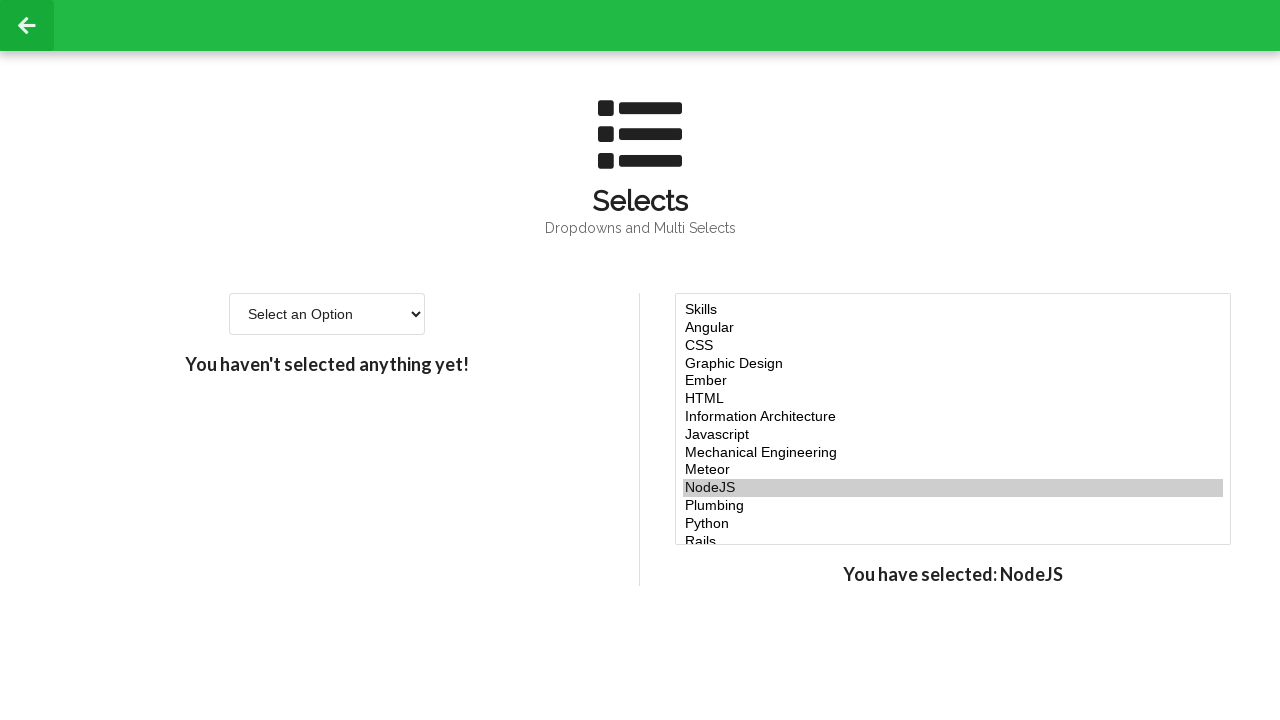

Applied updated selection list, deselecting option at index 5 on #multi-select
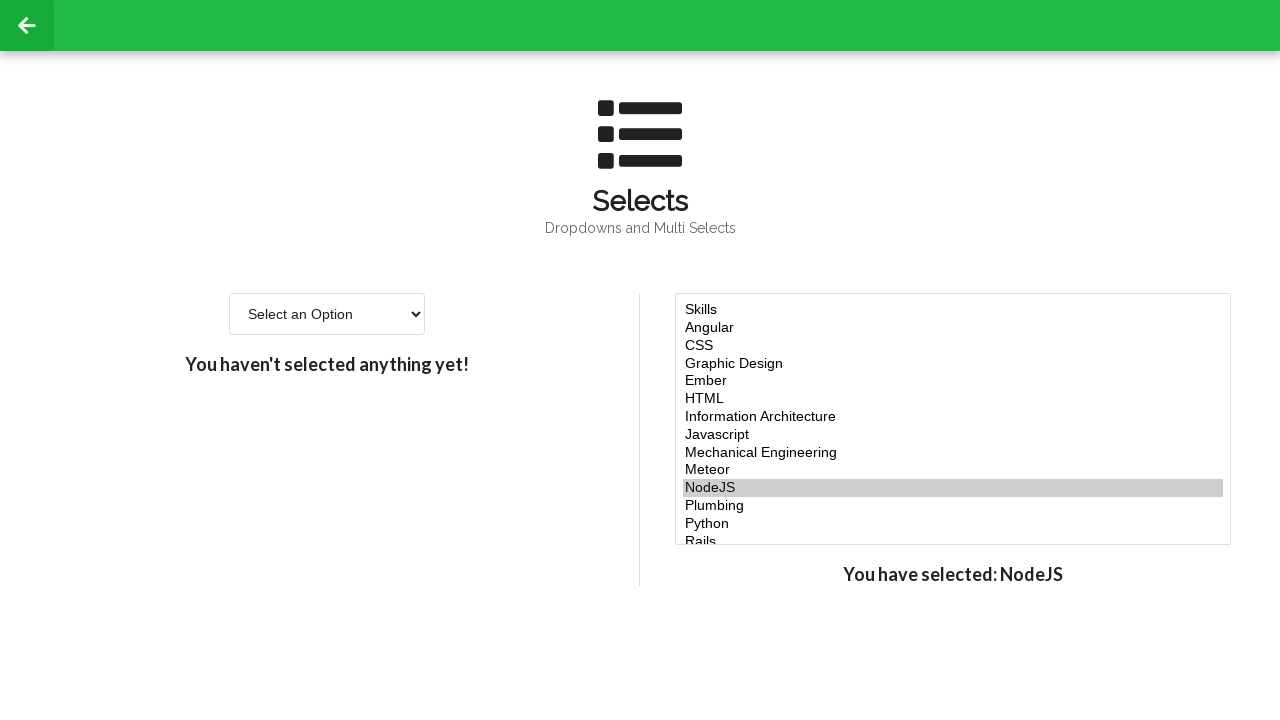

Retrieved all currently selected options
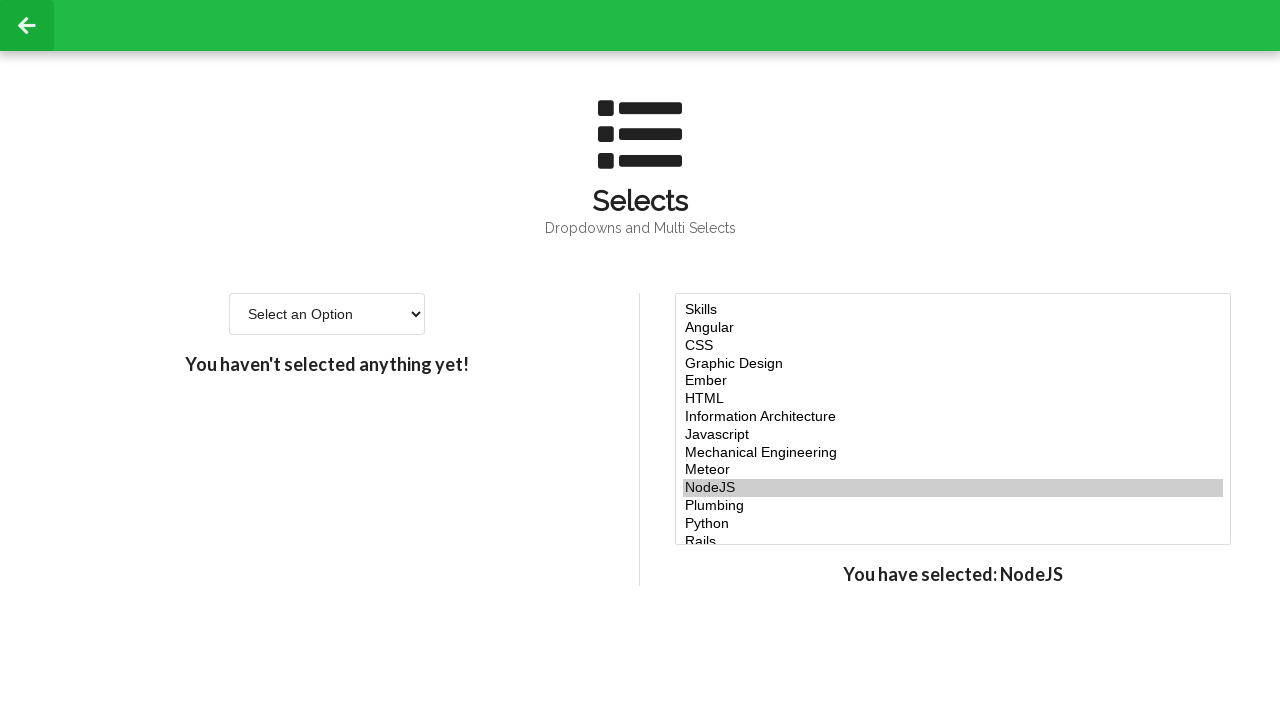

Printed selected option: NodeJS
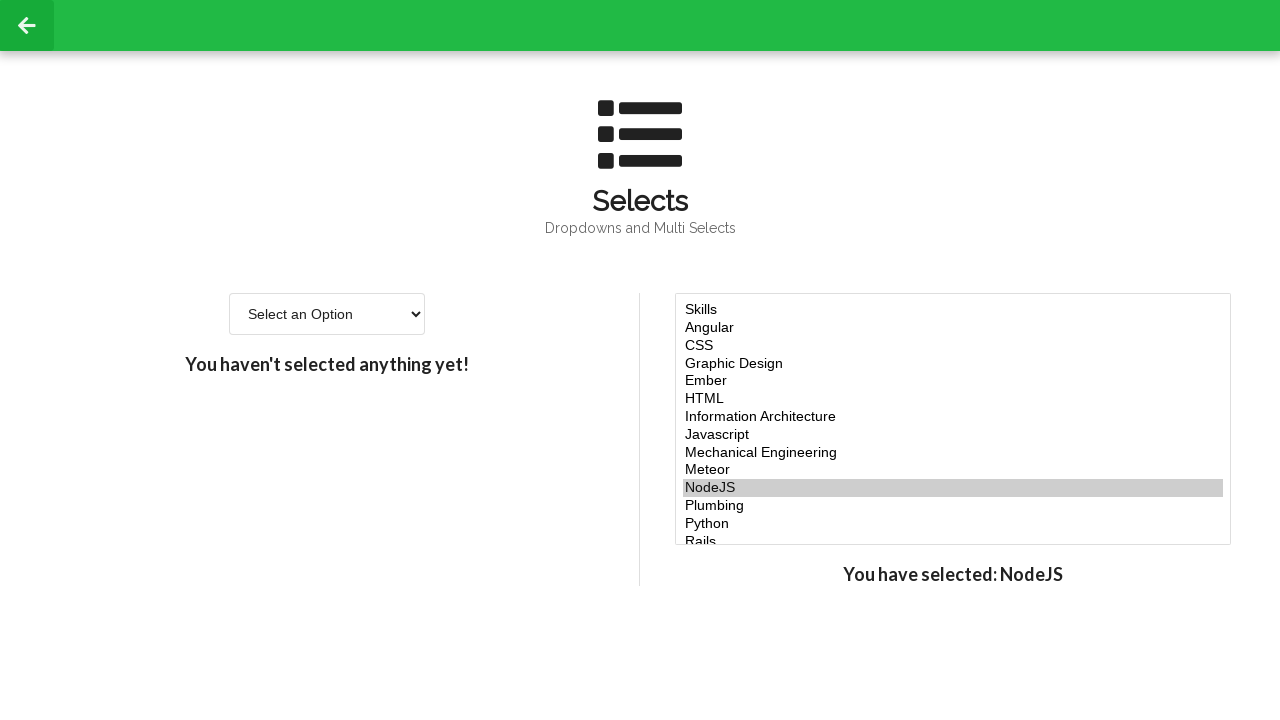

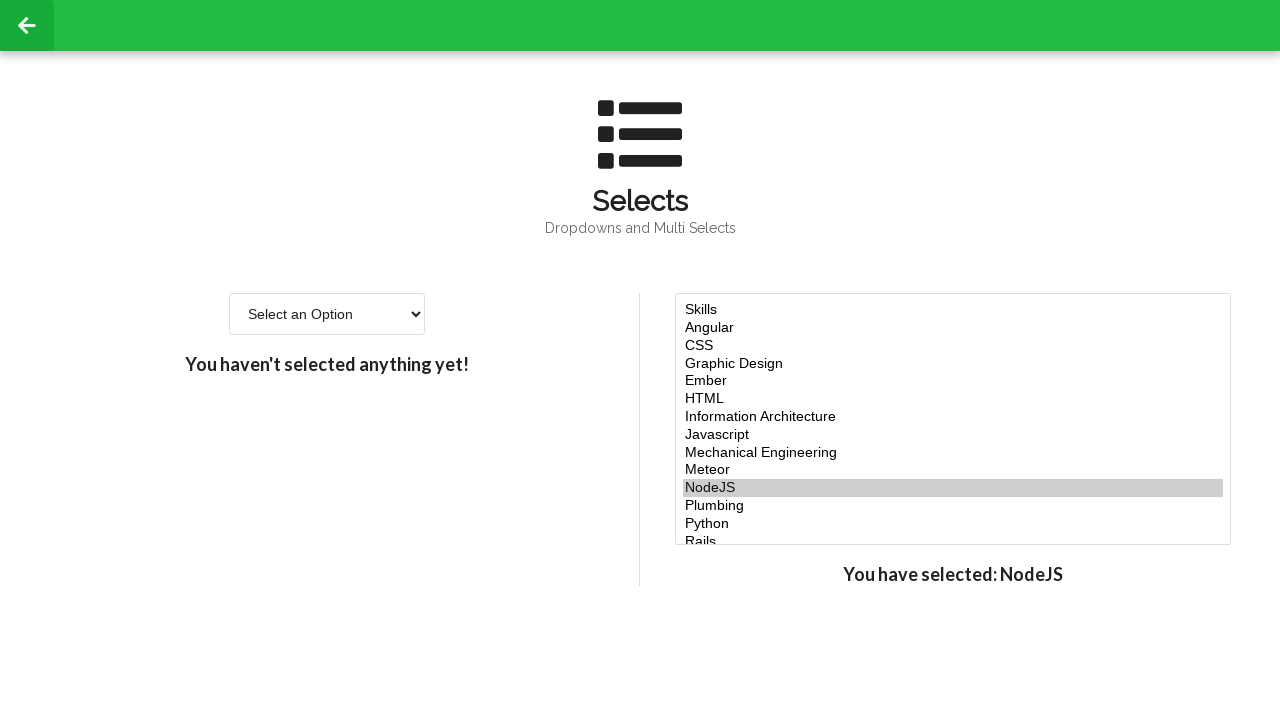